Tests that a cyclone event page (Hurricane Nicole) loads successfully on Data Commons, verifying the page title, header, map section, property values table, and charts are displayed correctly.

Starting URL: https://datacommons.org/event/cyclone/ibtracs_2022309N16290

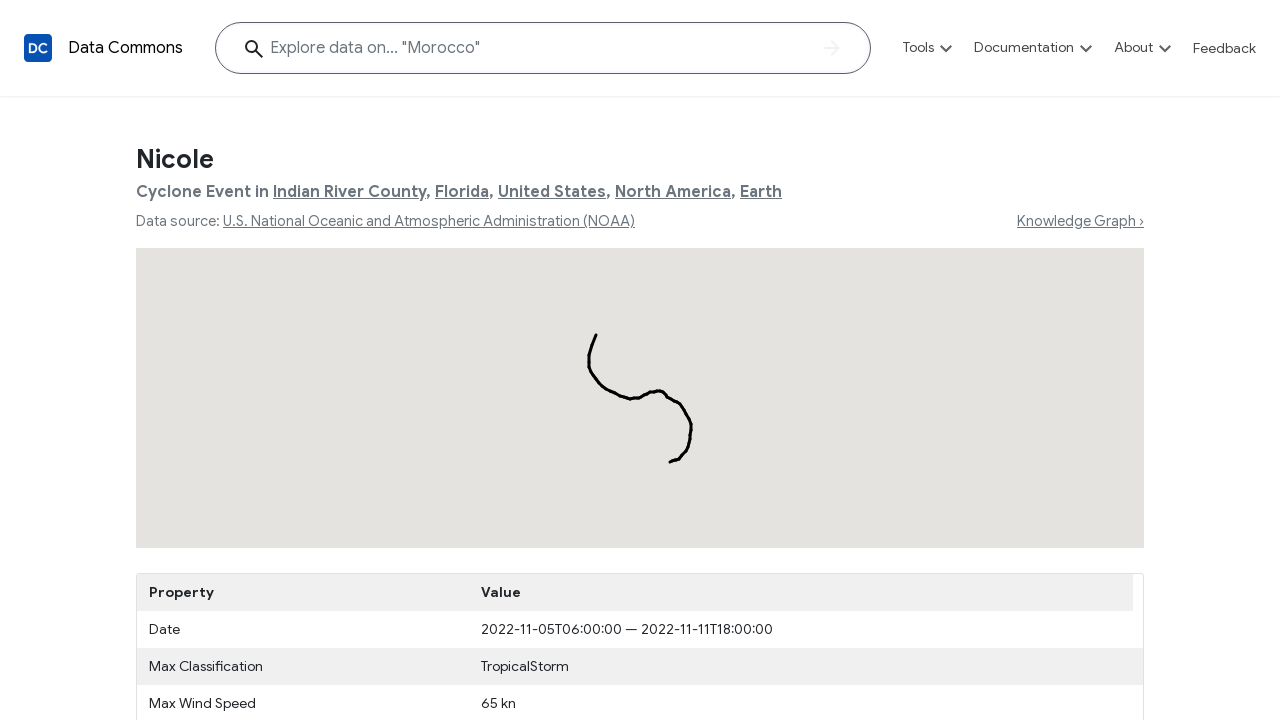

Page title loaded and verified to contain 'Nicole - Event Page - Data Commons'
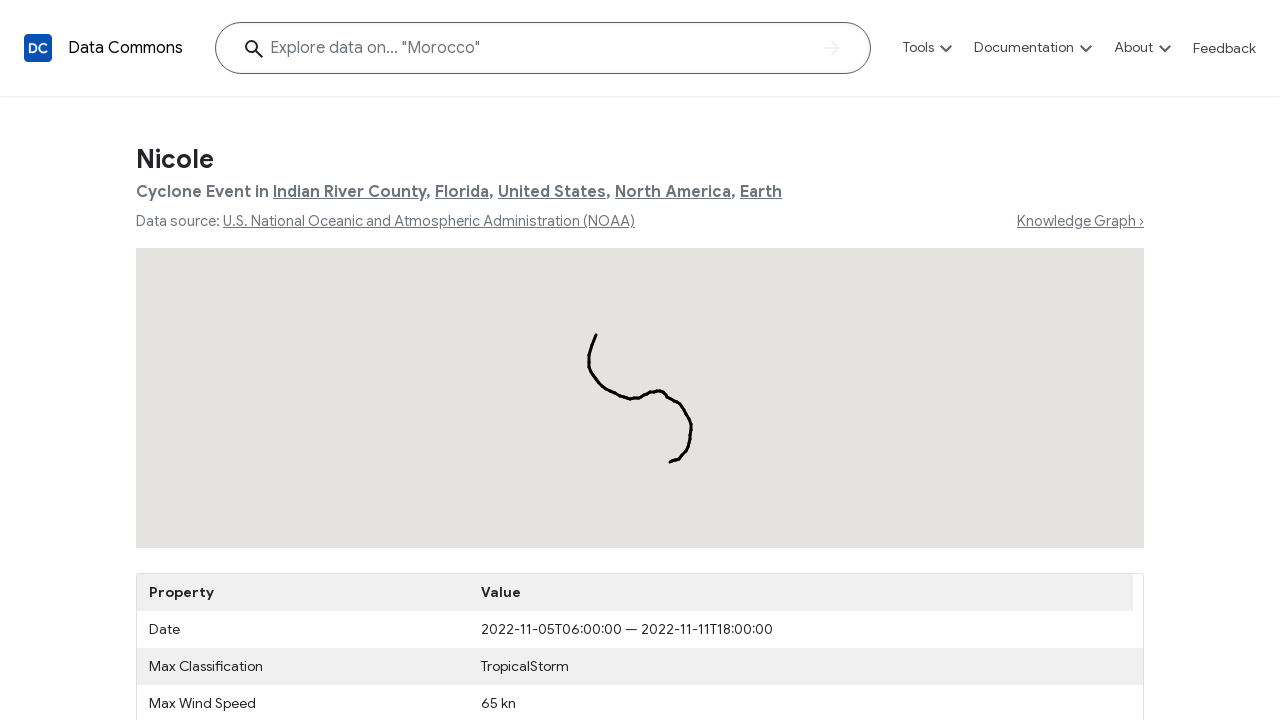

Header section (h1) loaded
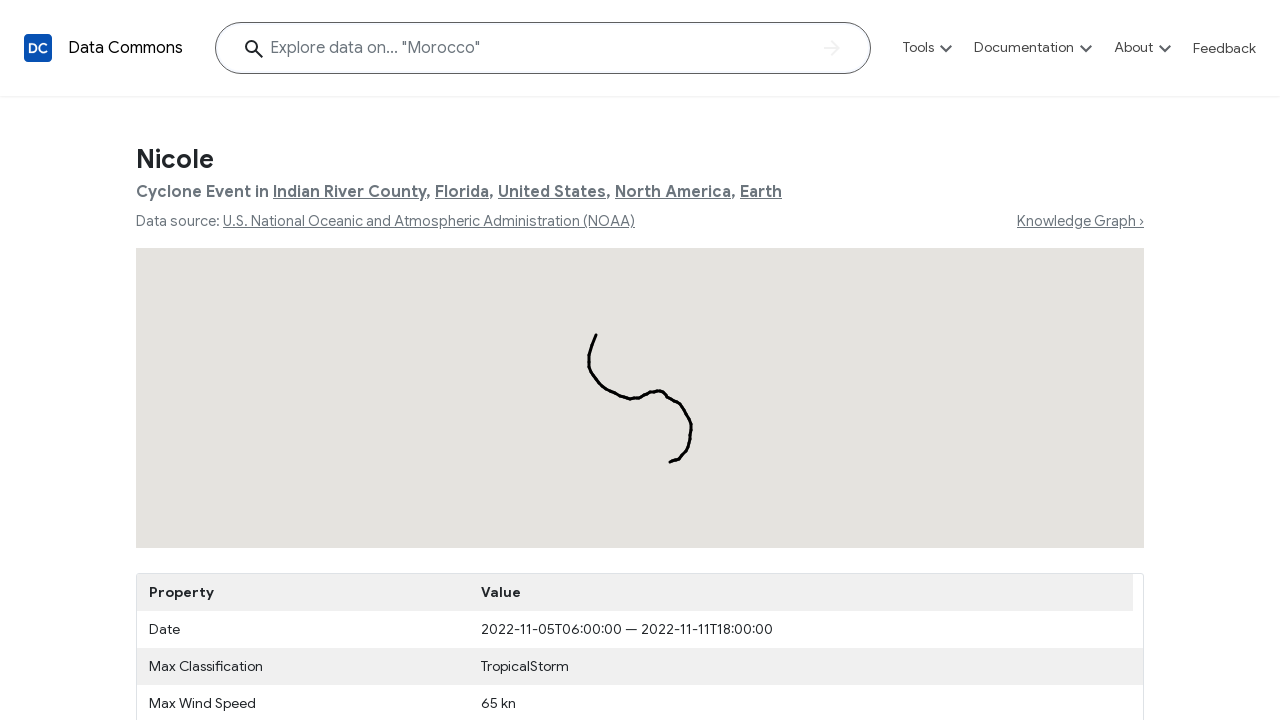

Verified page title is 'Nicole'
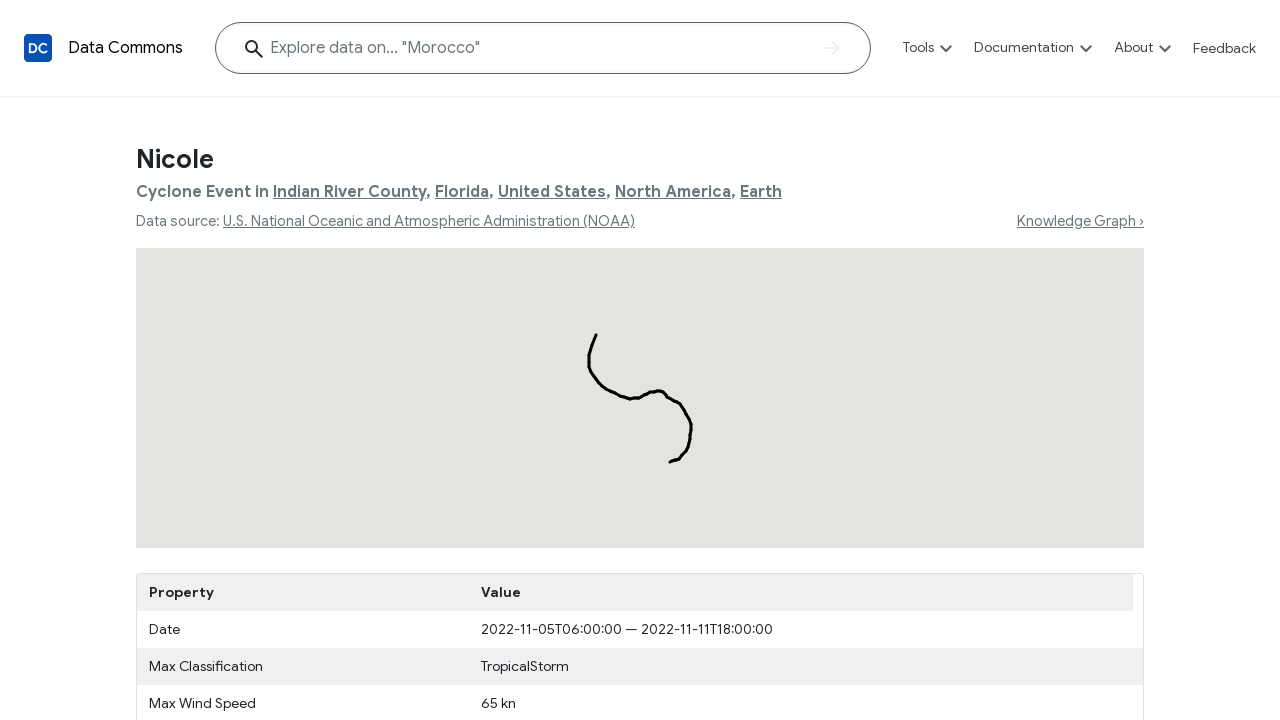

Verified subtitle contains cyclone event location information
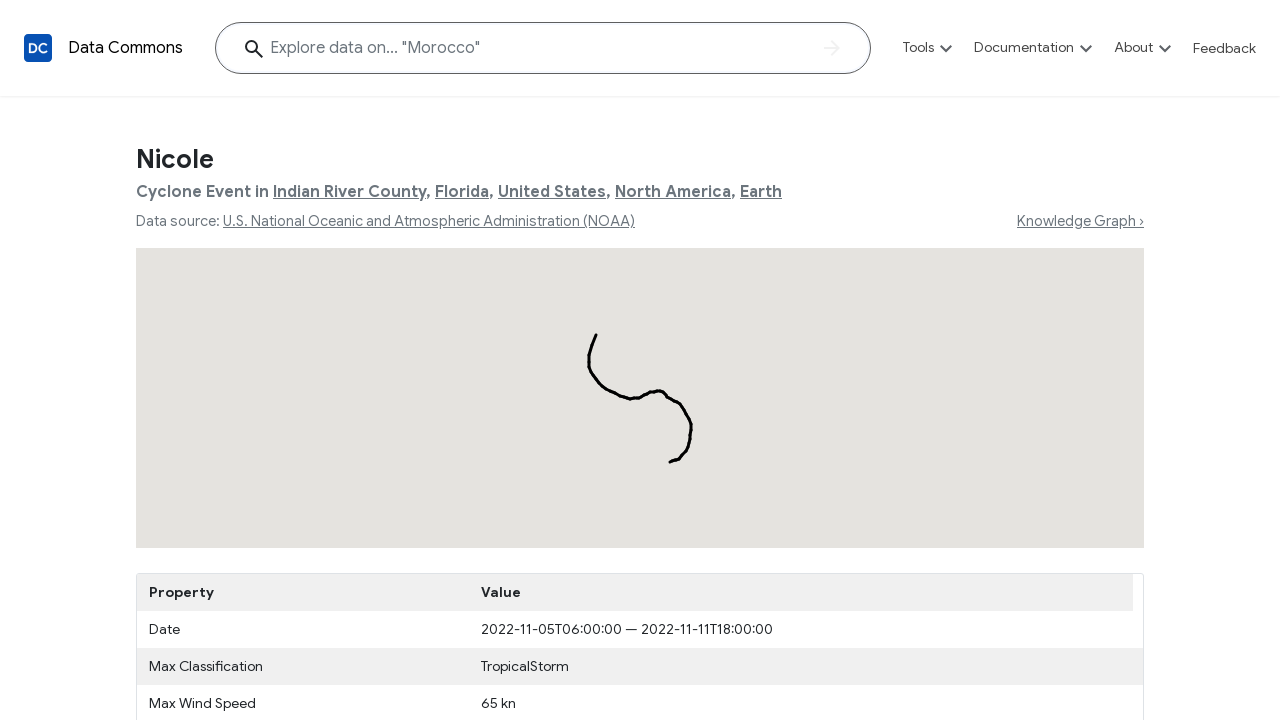

Map container section loaded
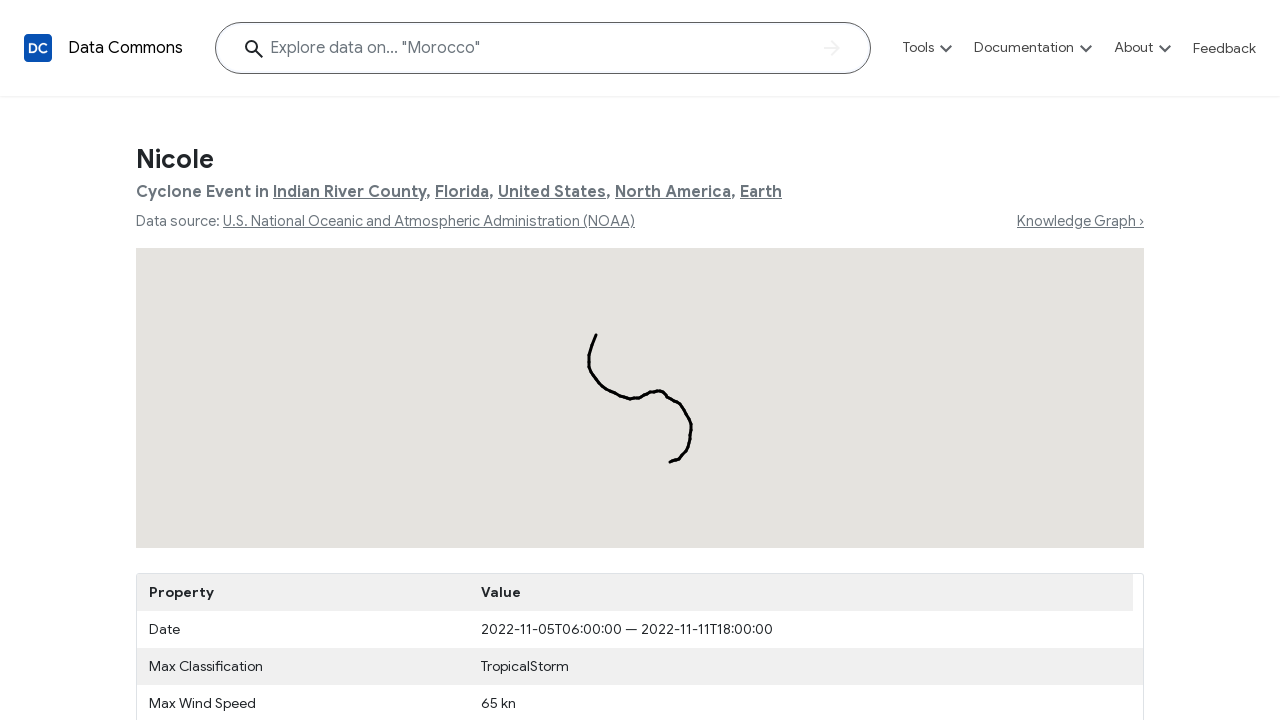

Verified map iframe is present (count: 1)
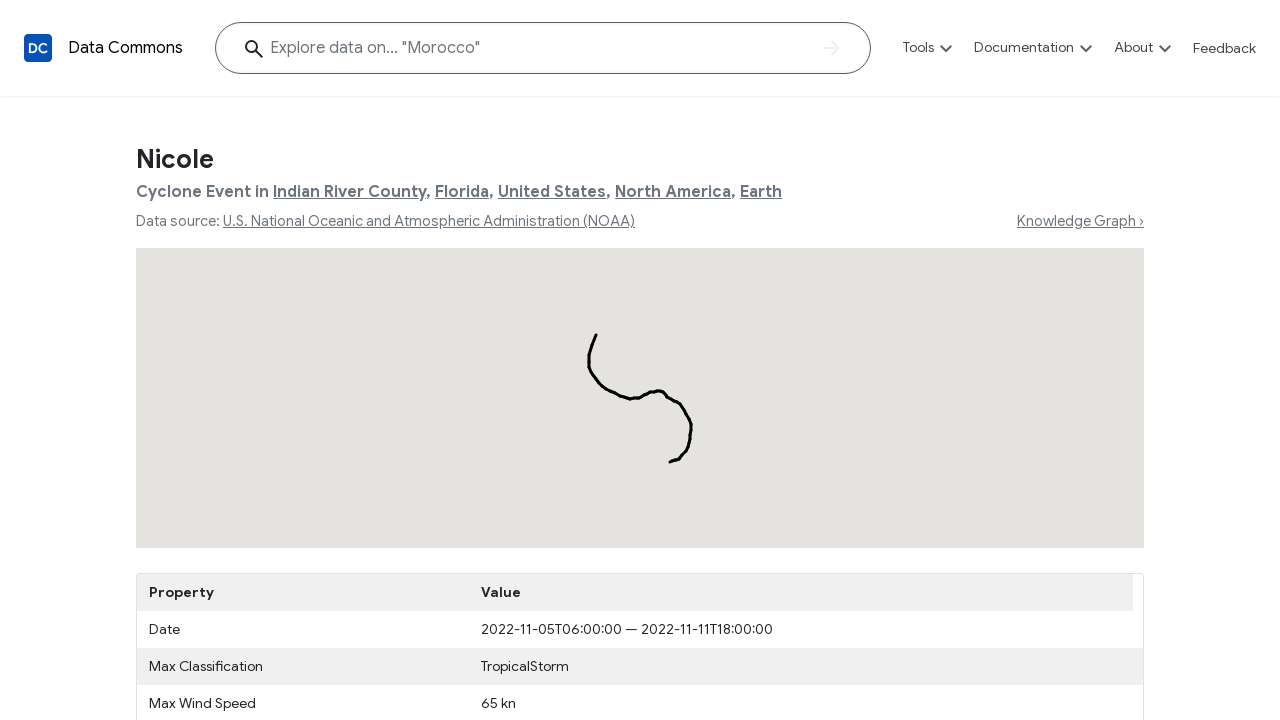

Property values table loaded
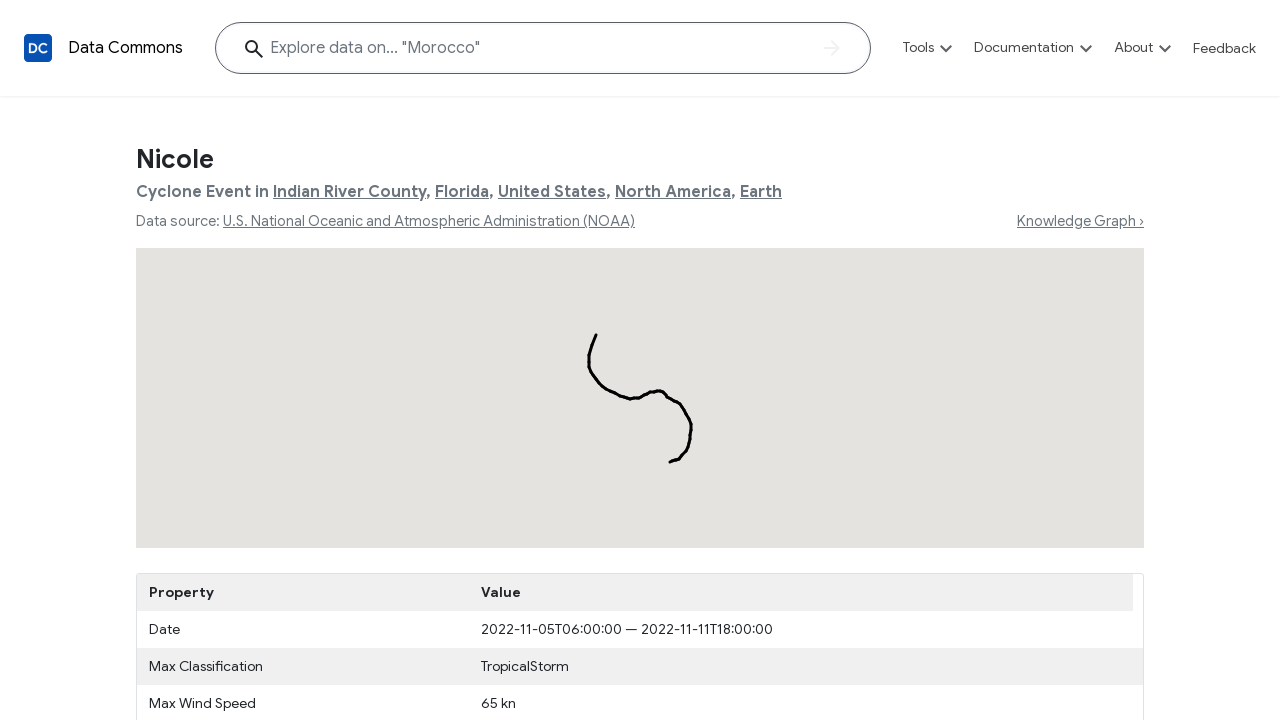

Verified property values table contains 5 rows (more than 3)
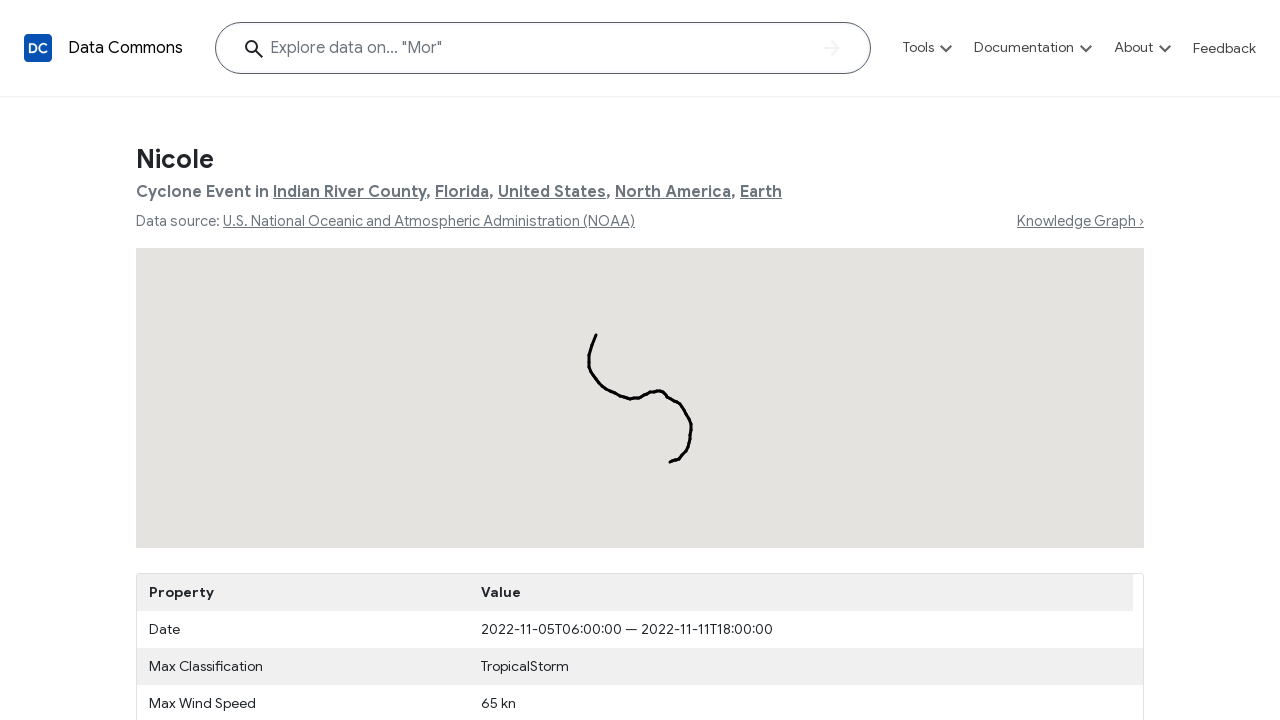

Charts section loaded (SVG elements found)
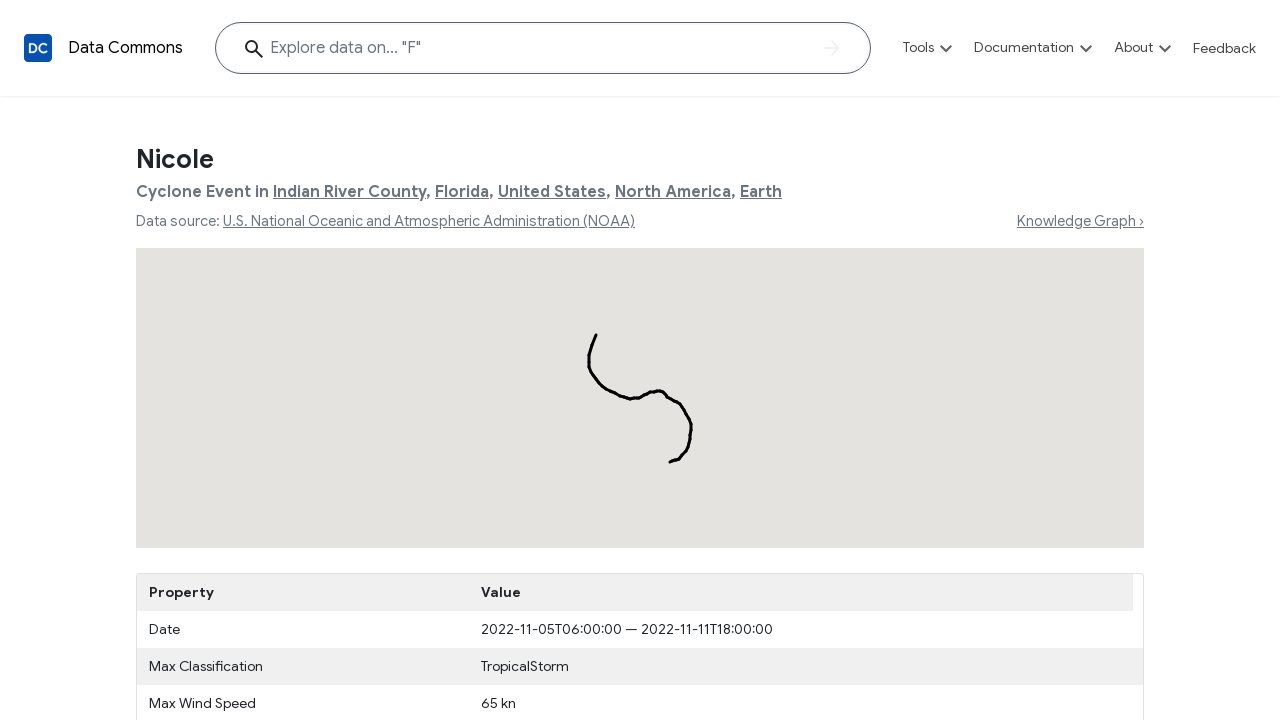

Verified 6 charts are displayed (more than 4)
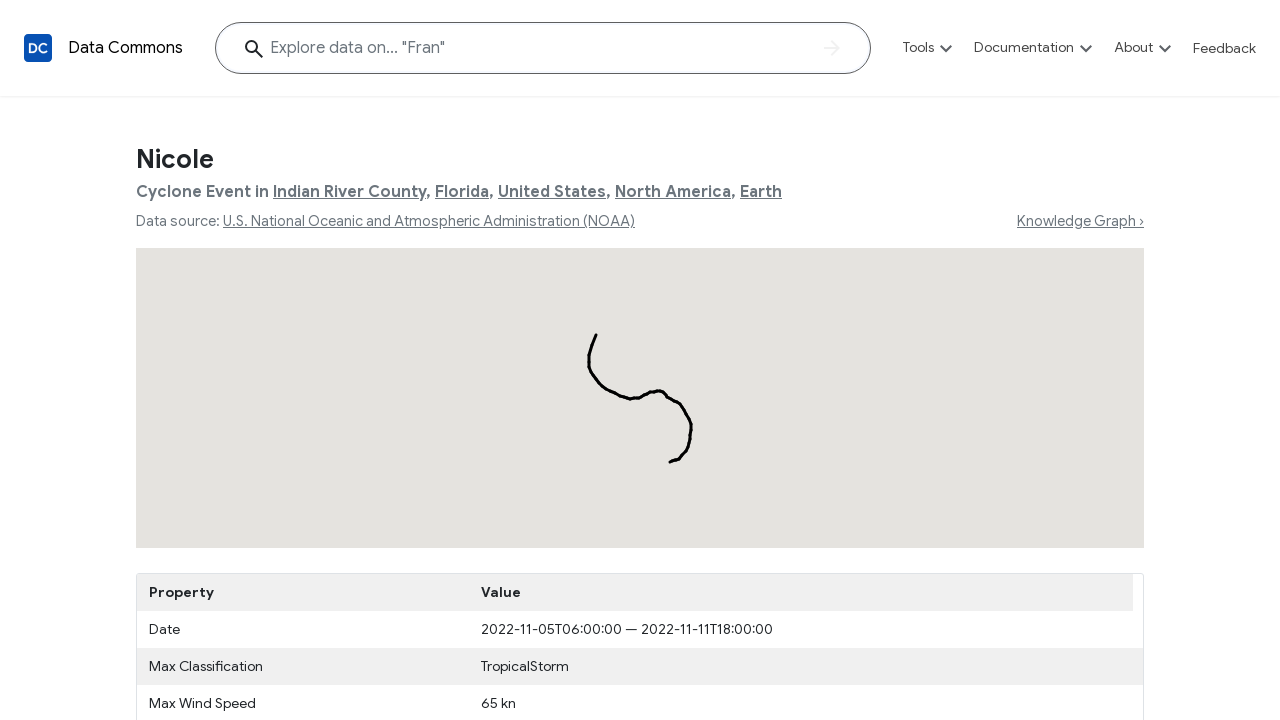

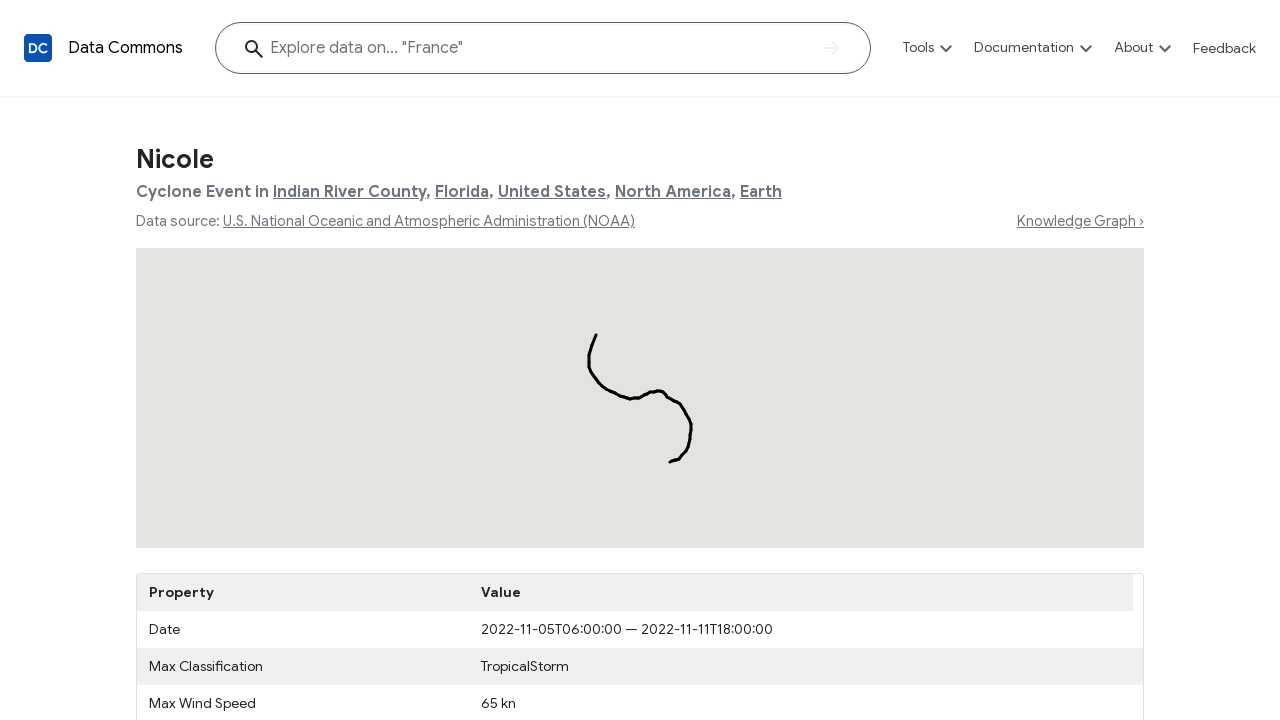